Tests dropdown functionality by clicking on a country dropdown and selecting an option by index

Starting URL: https://testautomationpractice.blogspot.com/

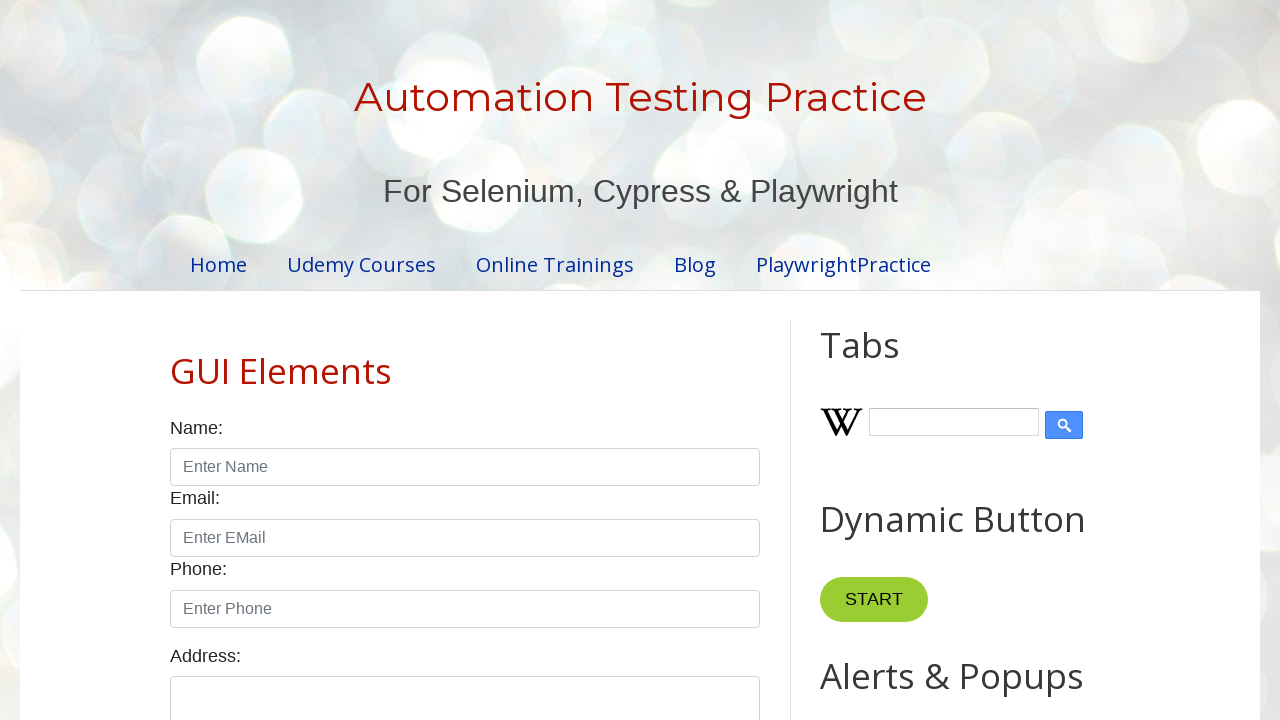

Clicked on the country dropdown at (465, 360) on select#country
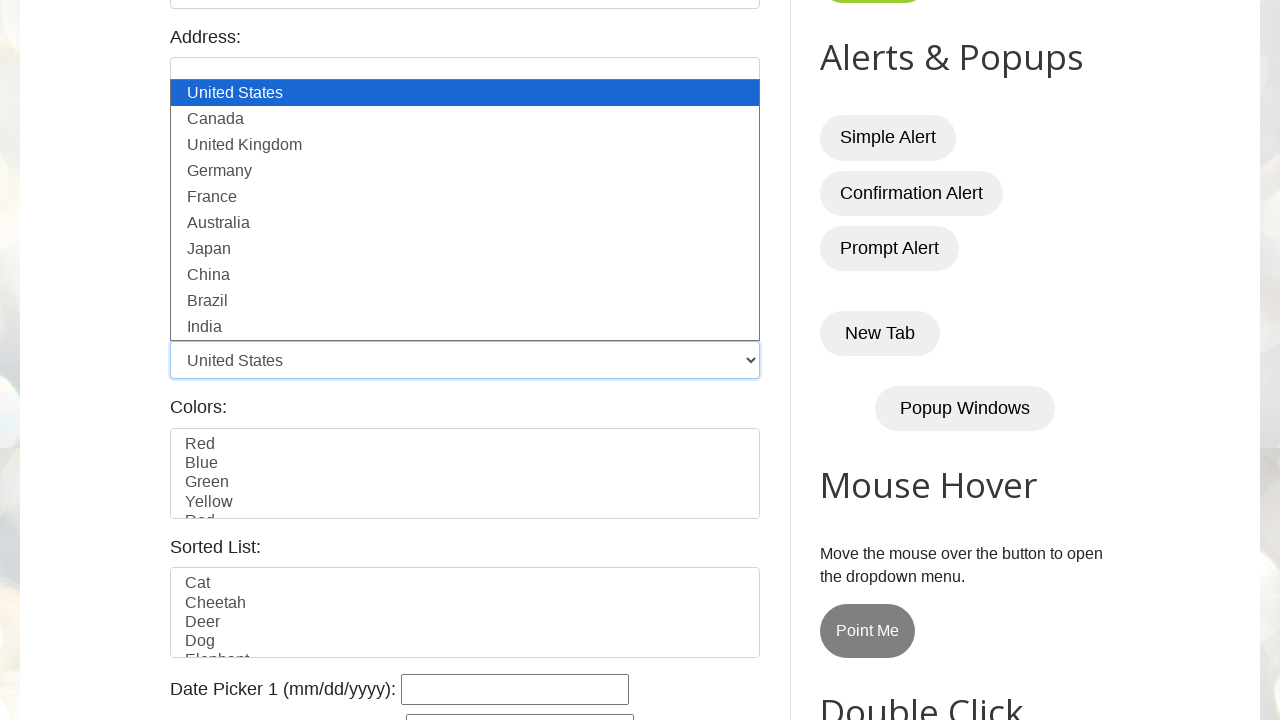

Selected option at index 8 (9th option) from country dropdown on select#country
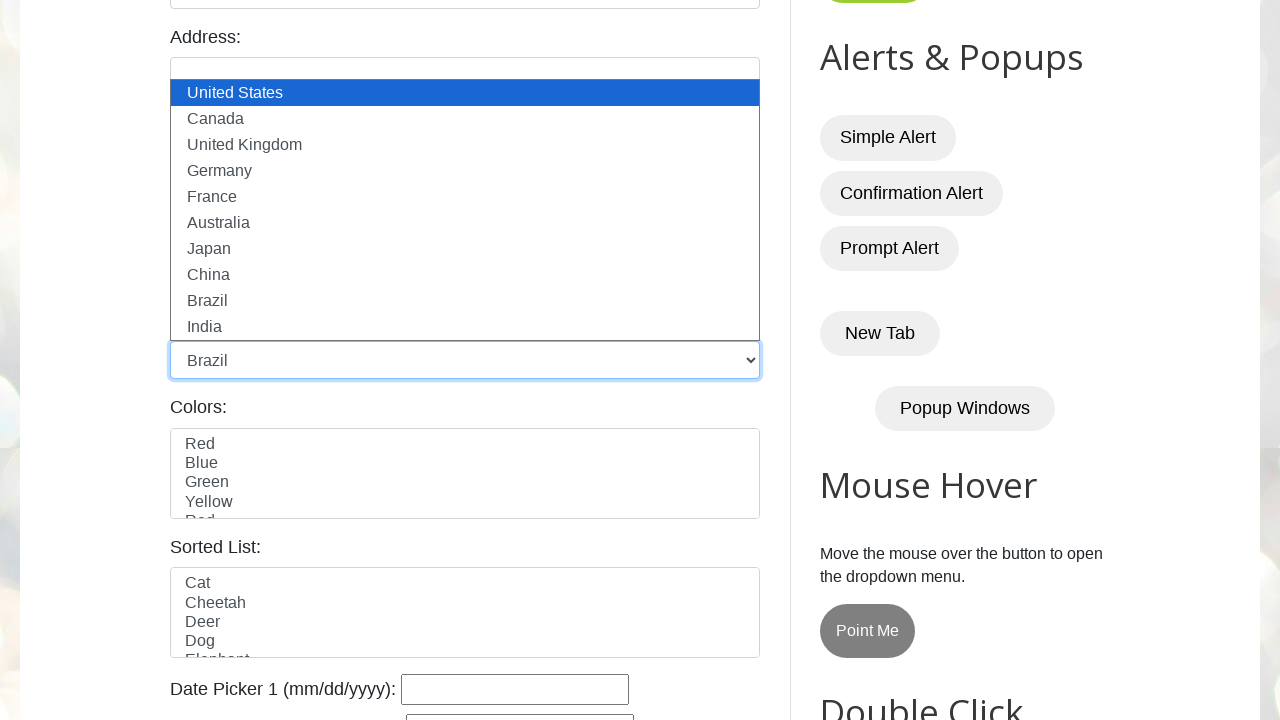

Waited 500ms for dropdown selection to be applied
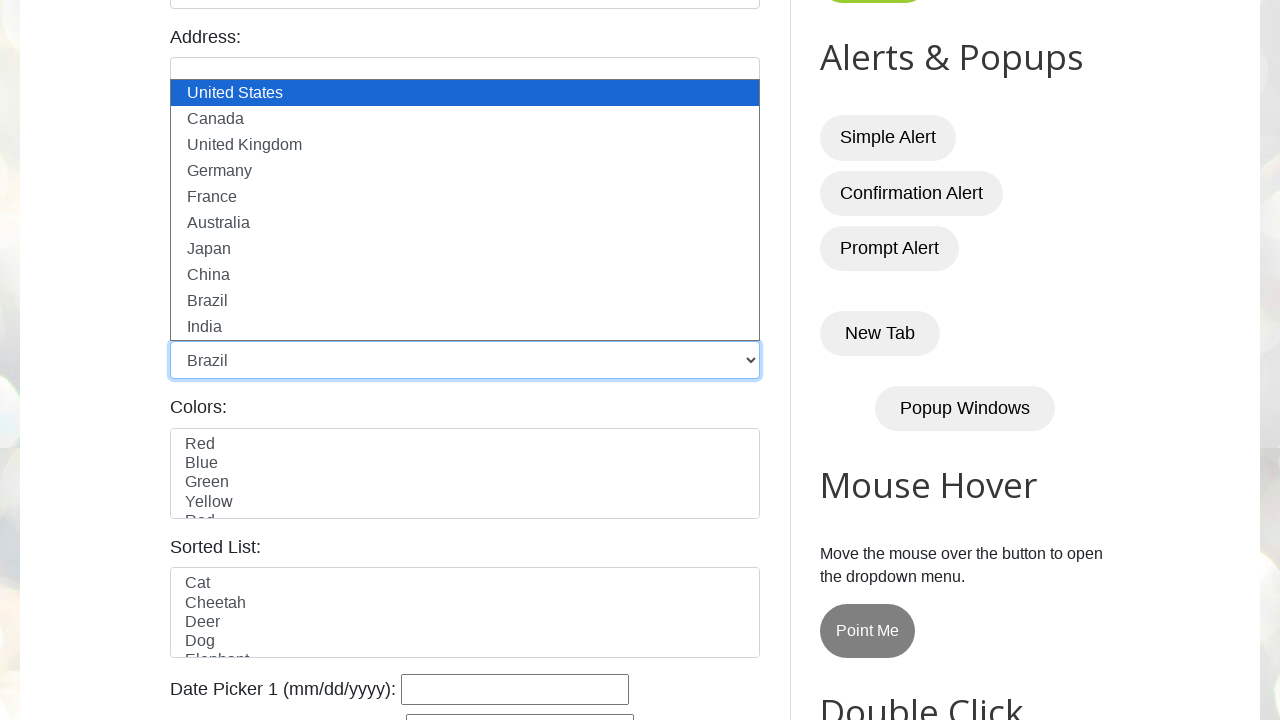

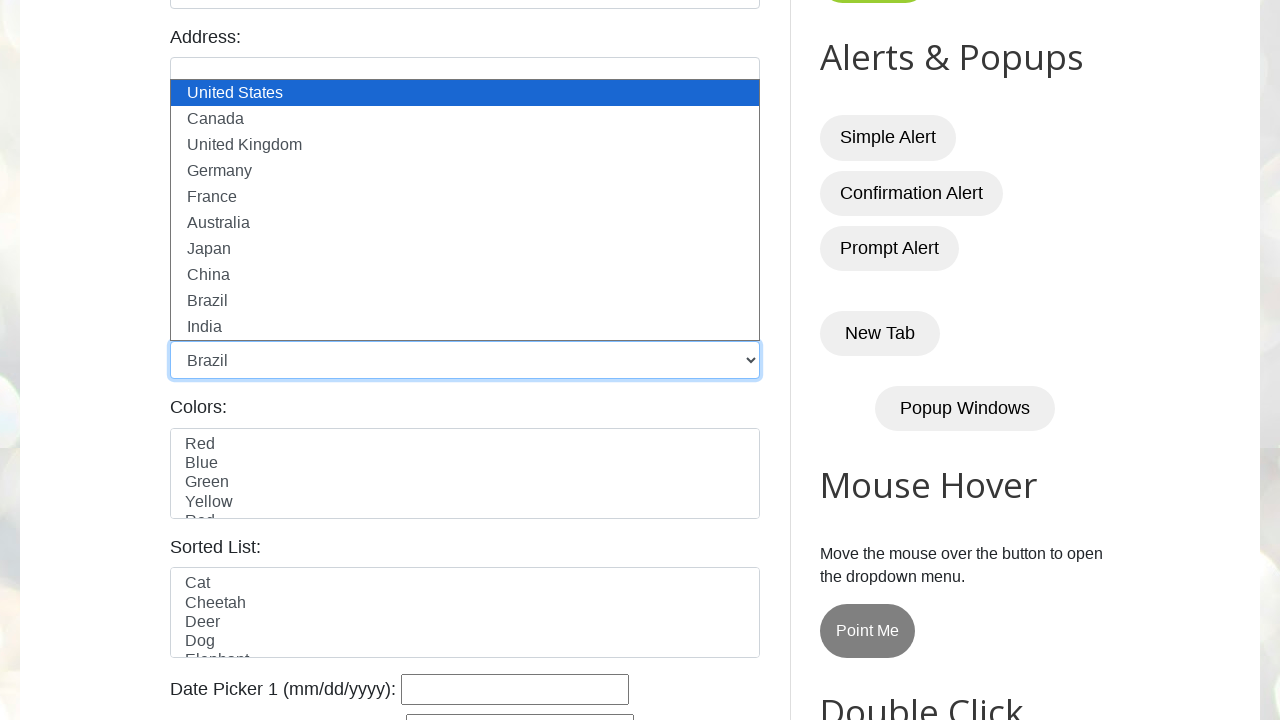